Tests the email signup flow on a demo automation testing site by entering an email address and clicking the enter button to navigate to the registration page.

Starting URL: http://demo.automationtesting.in/Index.html

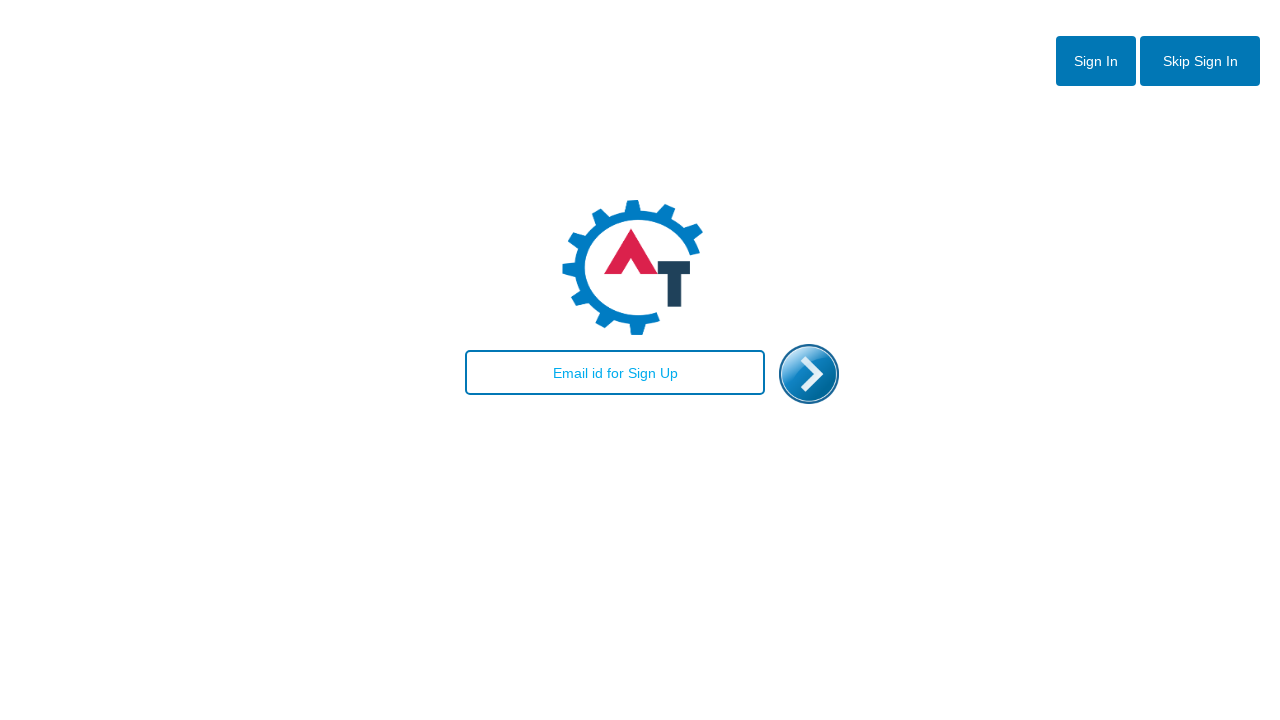

Entered email address 'johndoe@testmail.com' in the email field on #email
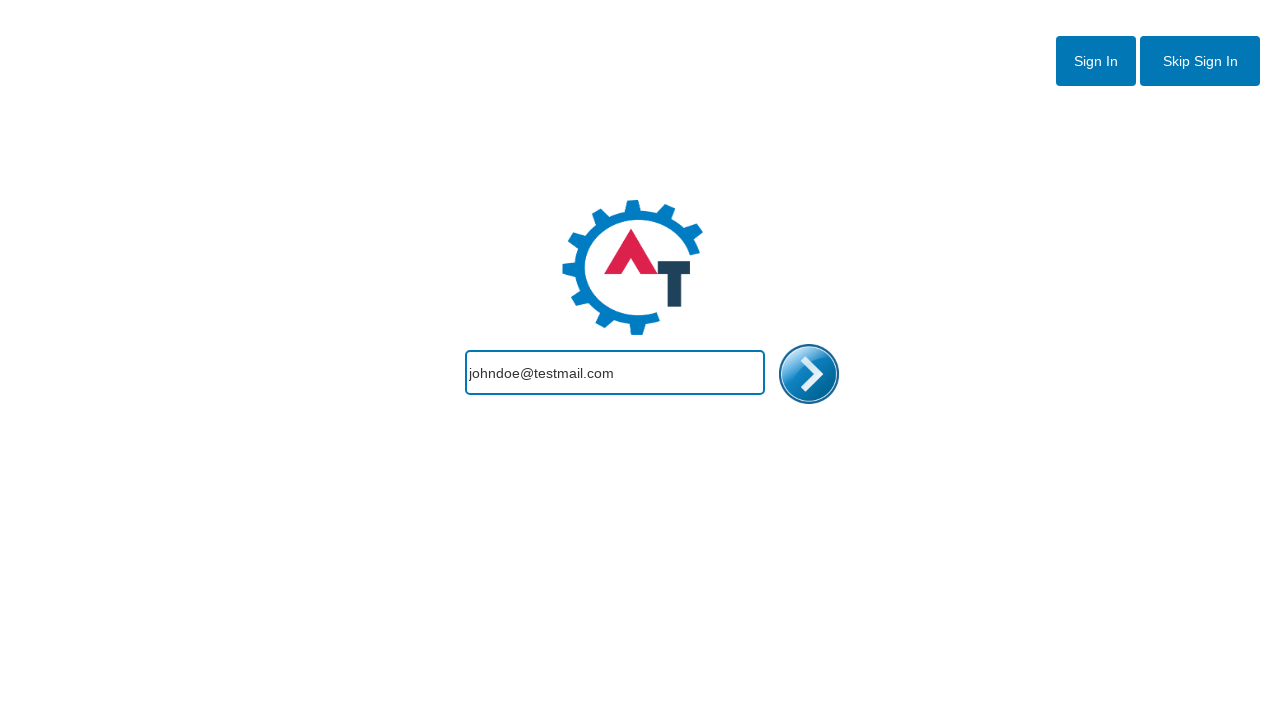

Clicked the enter/submit button to proceed to registration at (809, 374) on #enterimg
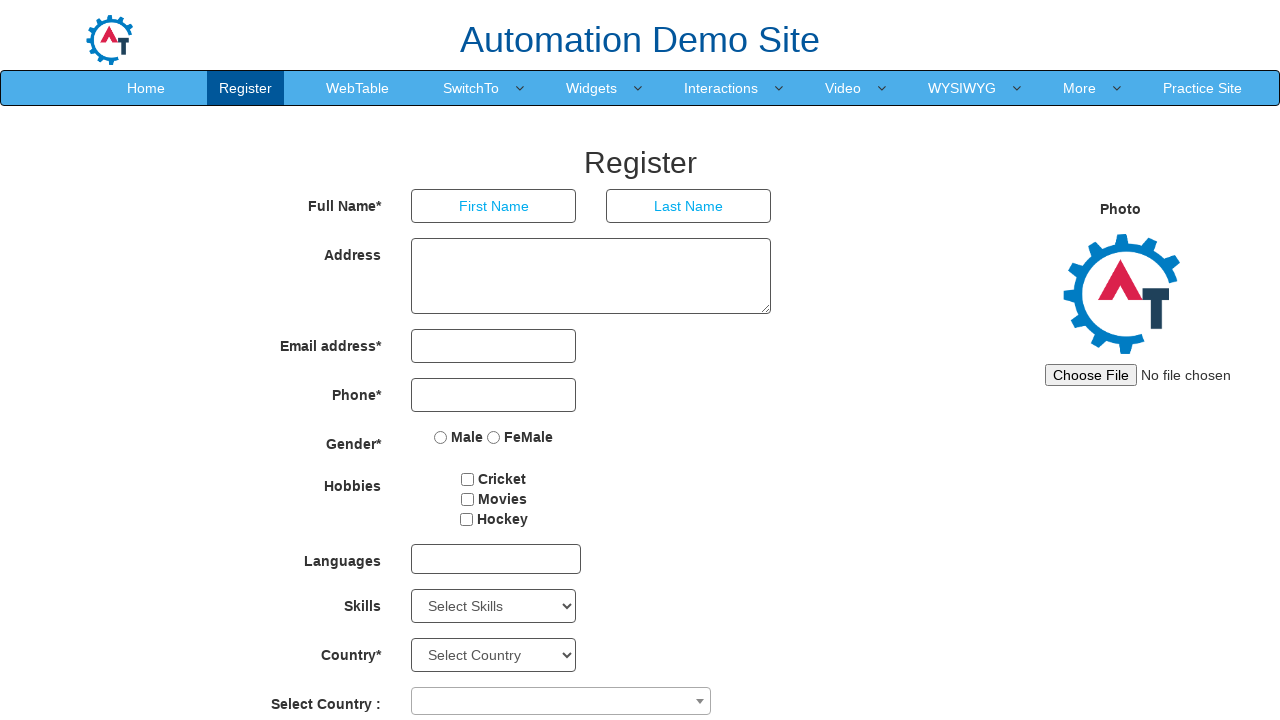

Waited for page to load and DOM content to be ready
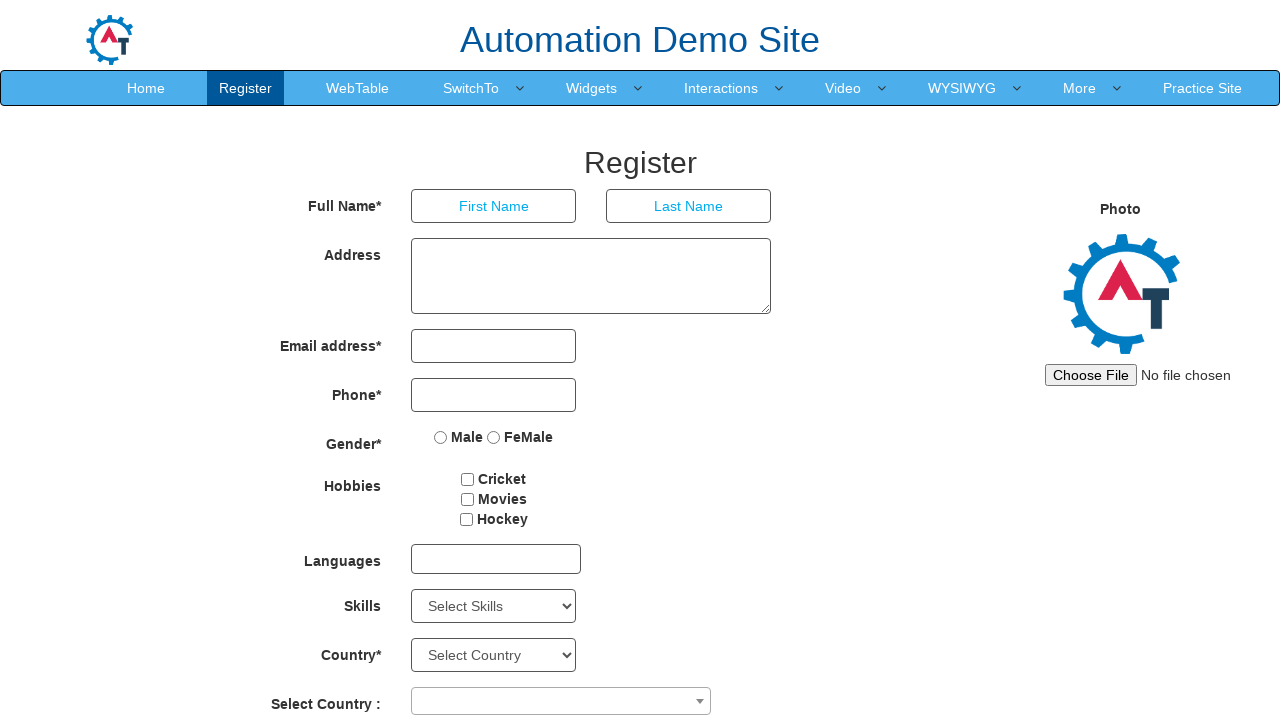

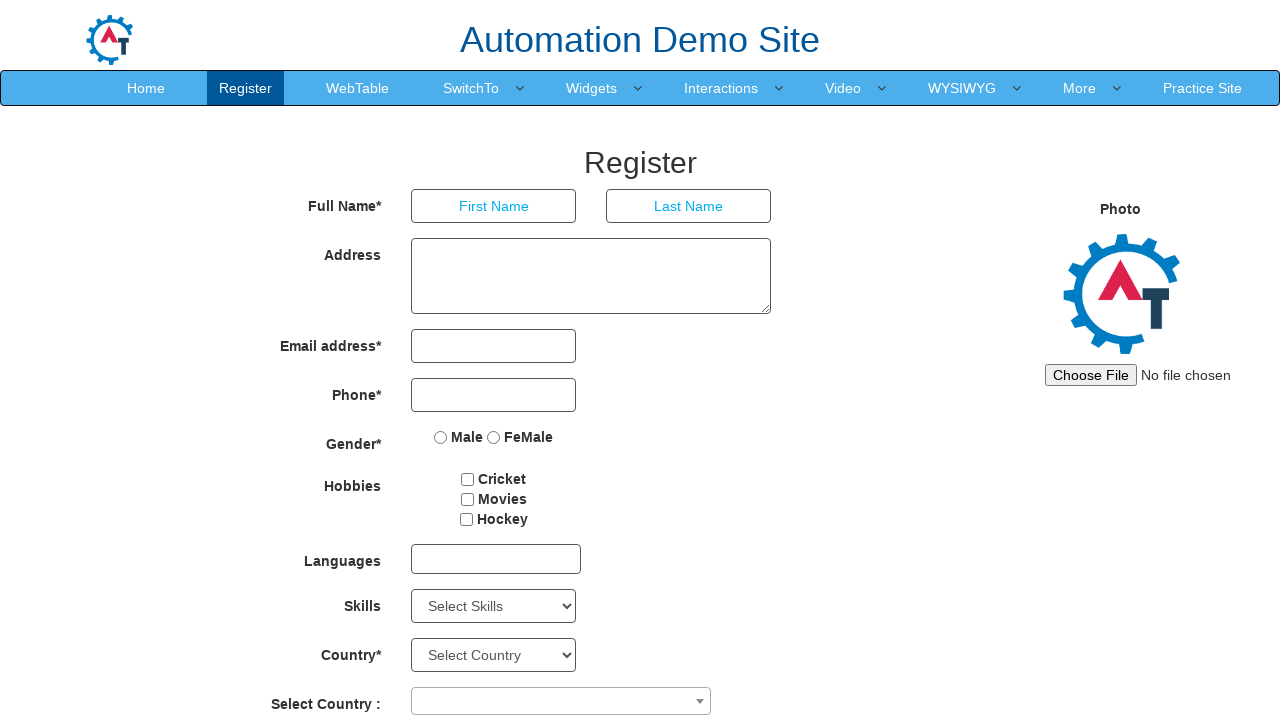